Navigates to a GitHub user profile page and clicks on a repository link named 'VS_Code_setting_myao'

Starting URL: https://github.com/nyanko111777

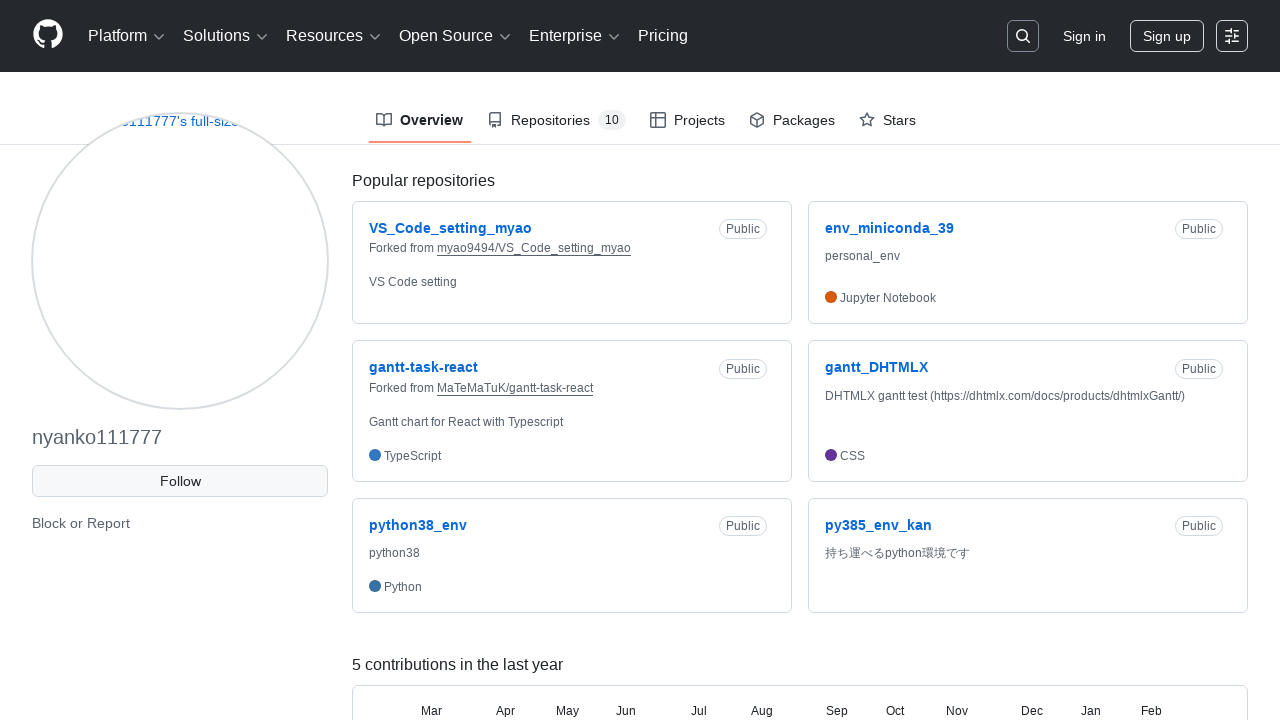

Navigated to GitHub user profile page https://github.com/nyanko111777
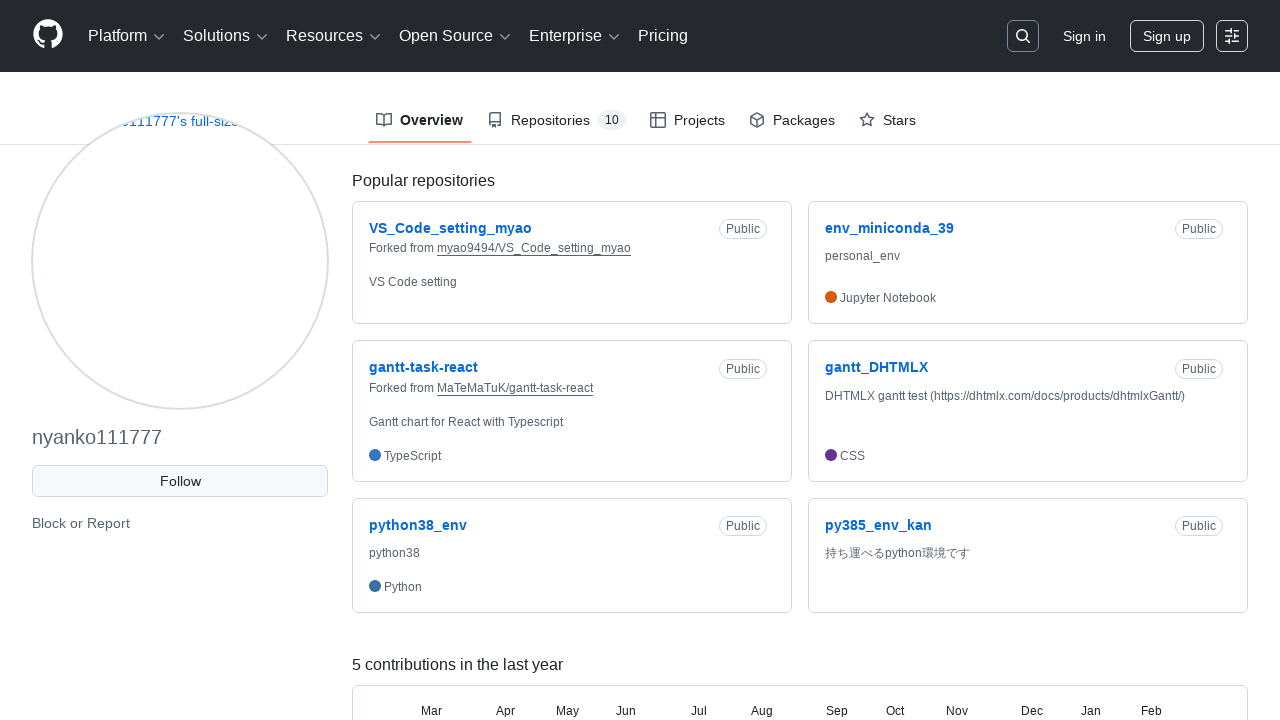

Clicked on repository link named 'VS_Code_setting_myao' at (450, 228) on internal:role=link[name="VS_Code_setting_myao"s]
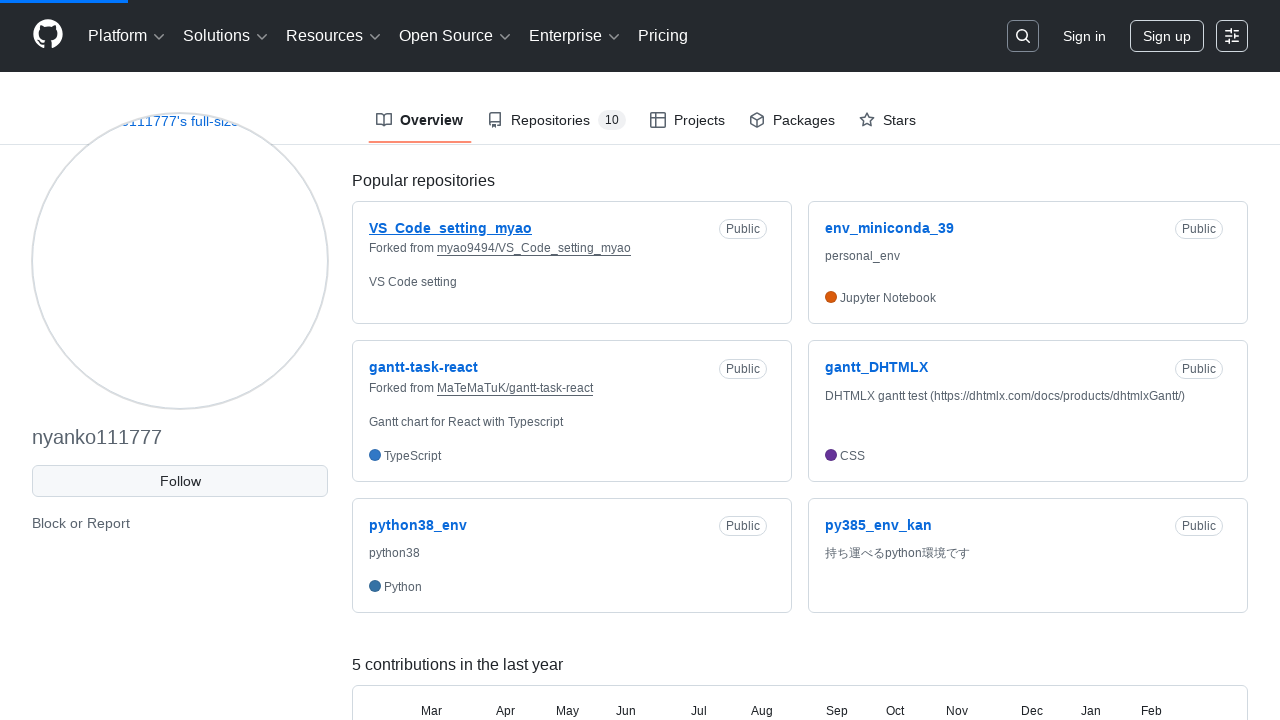

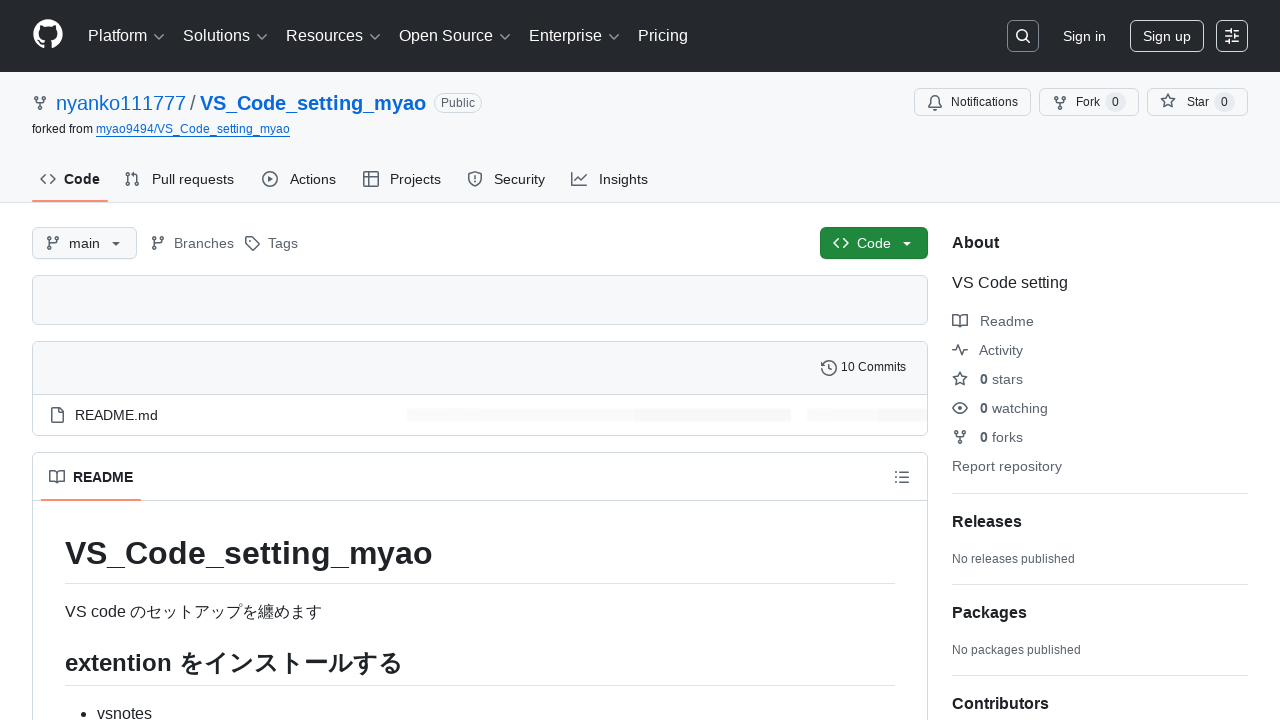